Tests that edits are saved when the input loses focus (blur event)

Starting URL: https://demo.playwright.dev/todomvc

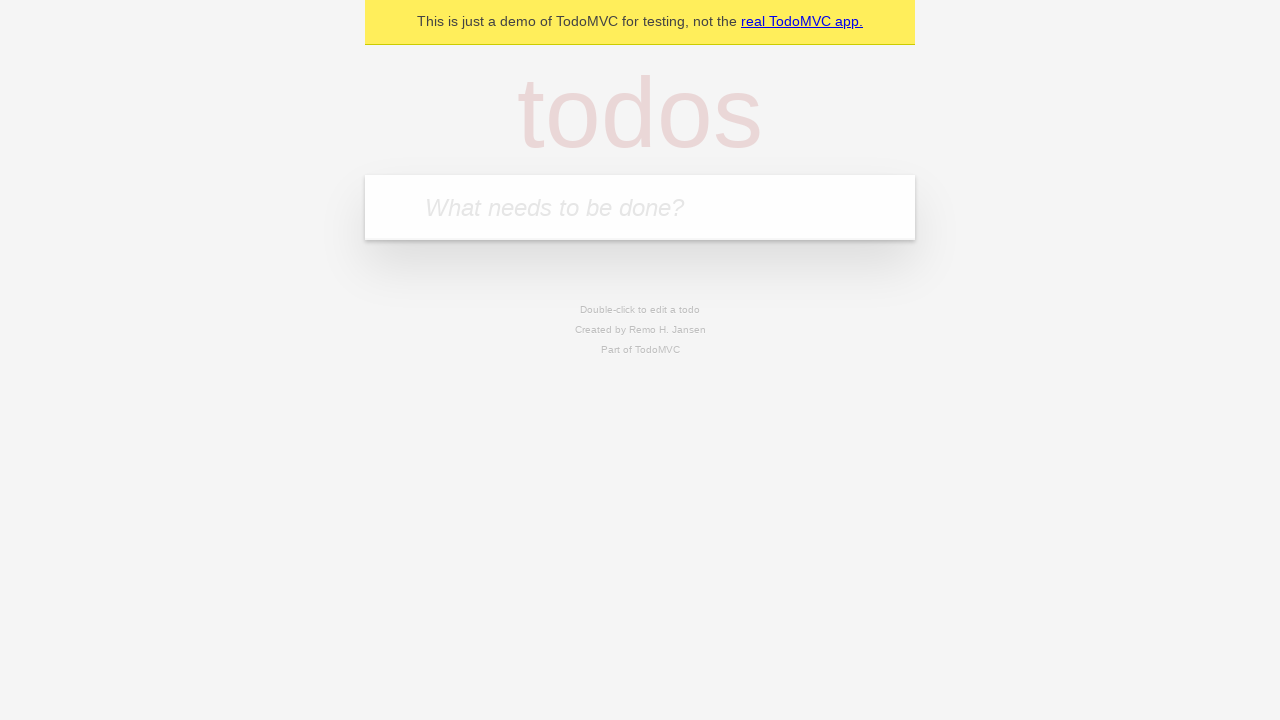

Filled new todo input with 'buy some cheese' on internal:attr=[placeholder="What needs to be done?"i]
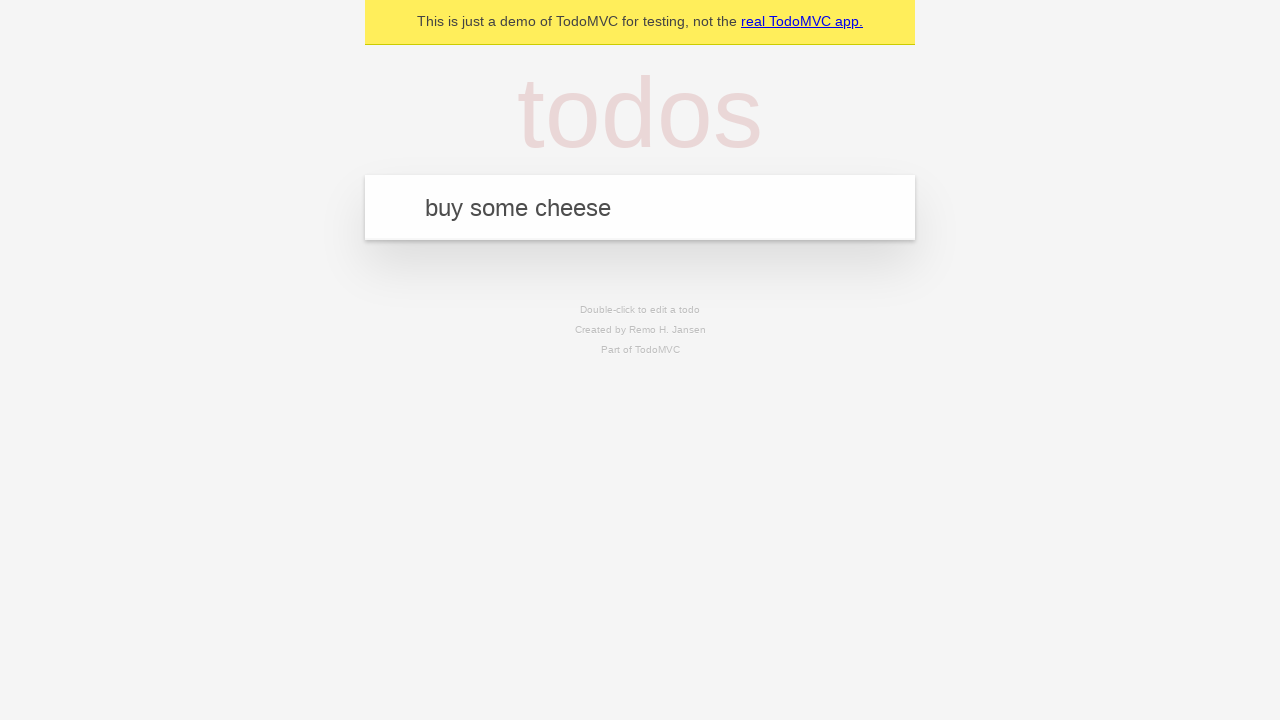

Pressed Enter to create todo 'buy some cheese' on internal:attr=[placeholder="What needs to be done?"i]
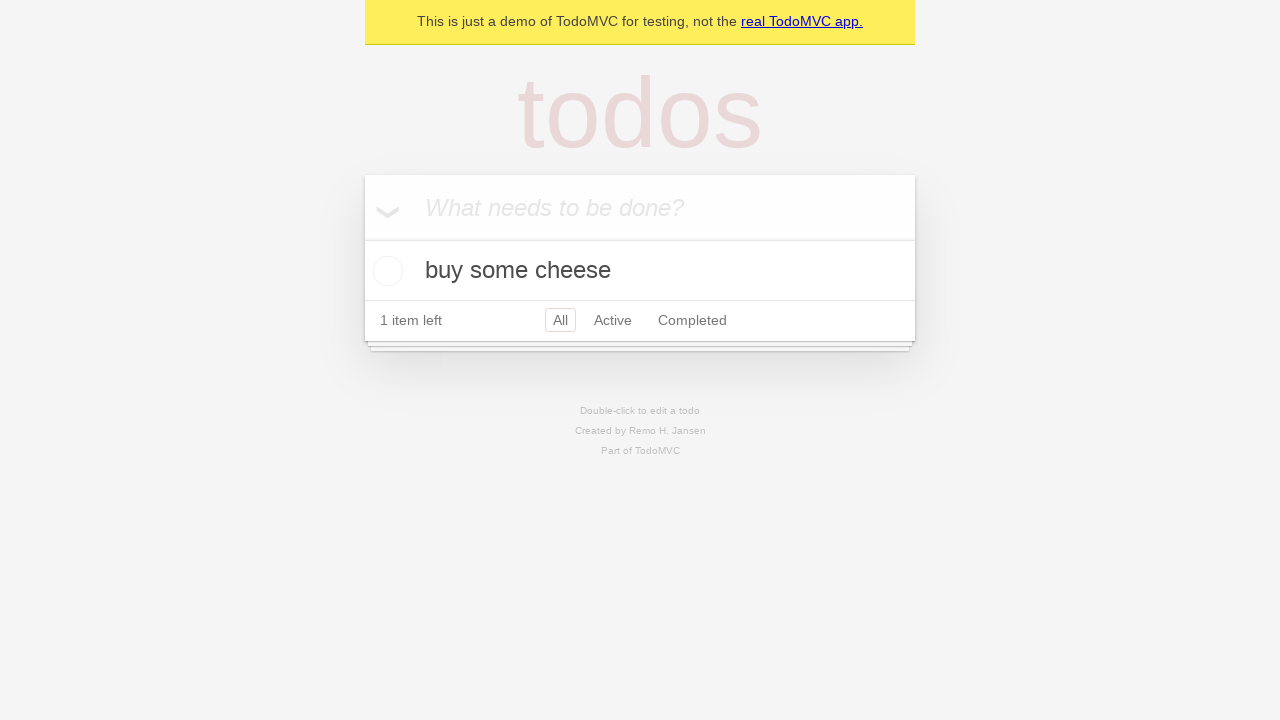

Filled new todo input with 'feed the cat' on internal:attr=[placeholder="What needs to be done?"i]
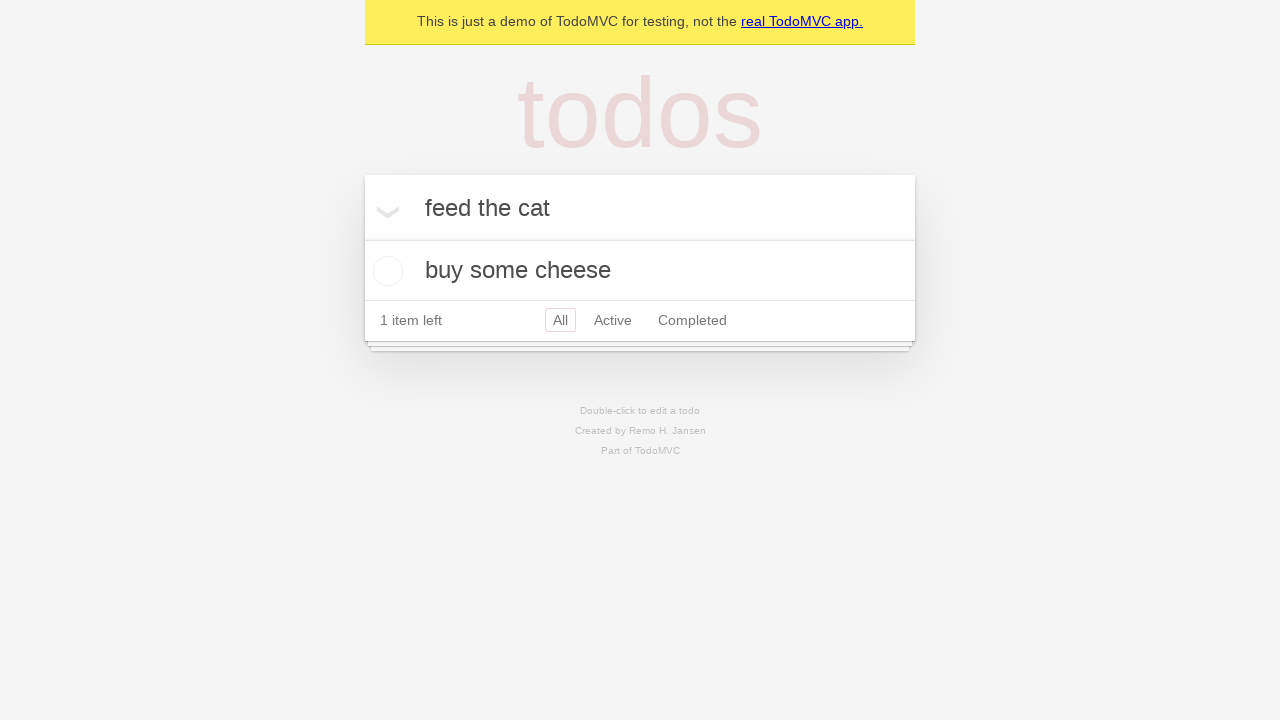

Pressed Enter to create todo 'feed the cat' on internal:attr=[placeholder="What needs to be done?"i]
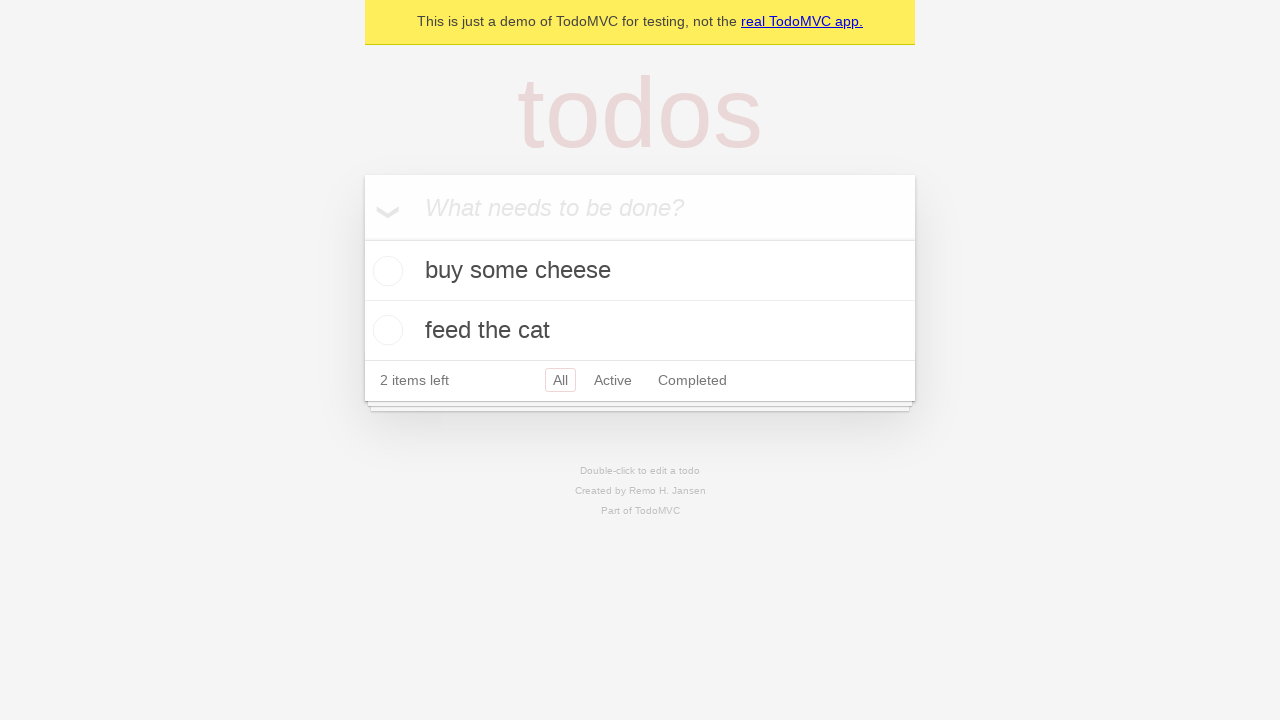

Filled new todo input with 'book a doctors appointment' on internal:attr=[placeholder="What needs to be done?"i]
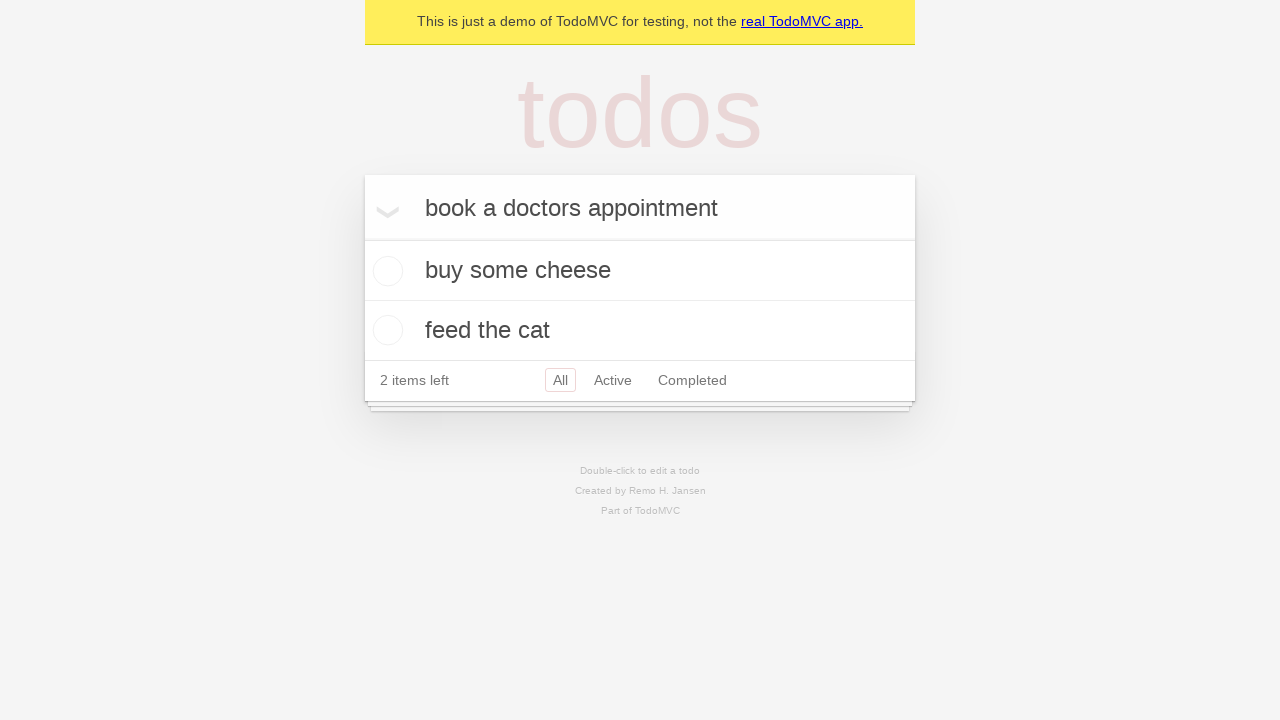

Pressed Enter to create todo 'book a doctors appointment' on internal:attr=[placeholder="What needs to be done?"i]
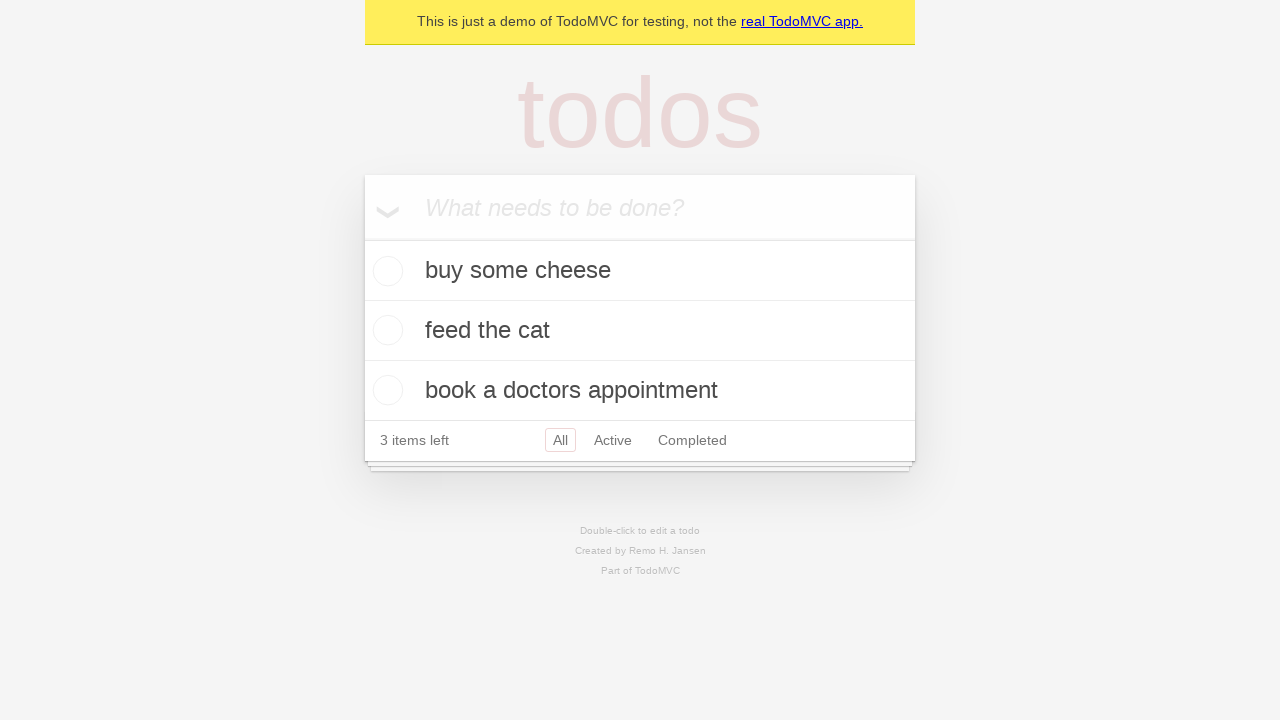

Double-clicked second todo item to enter edit mode at (640, 331) on internal:testid=[data-testid="todo-item"s] >> nth=1
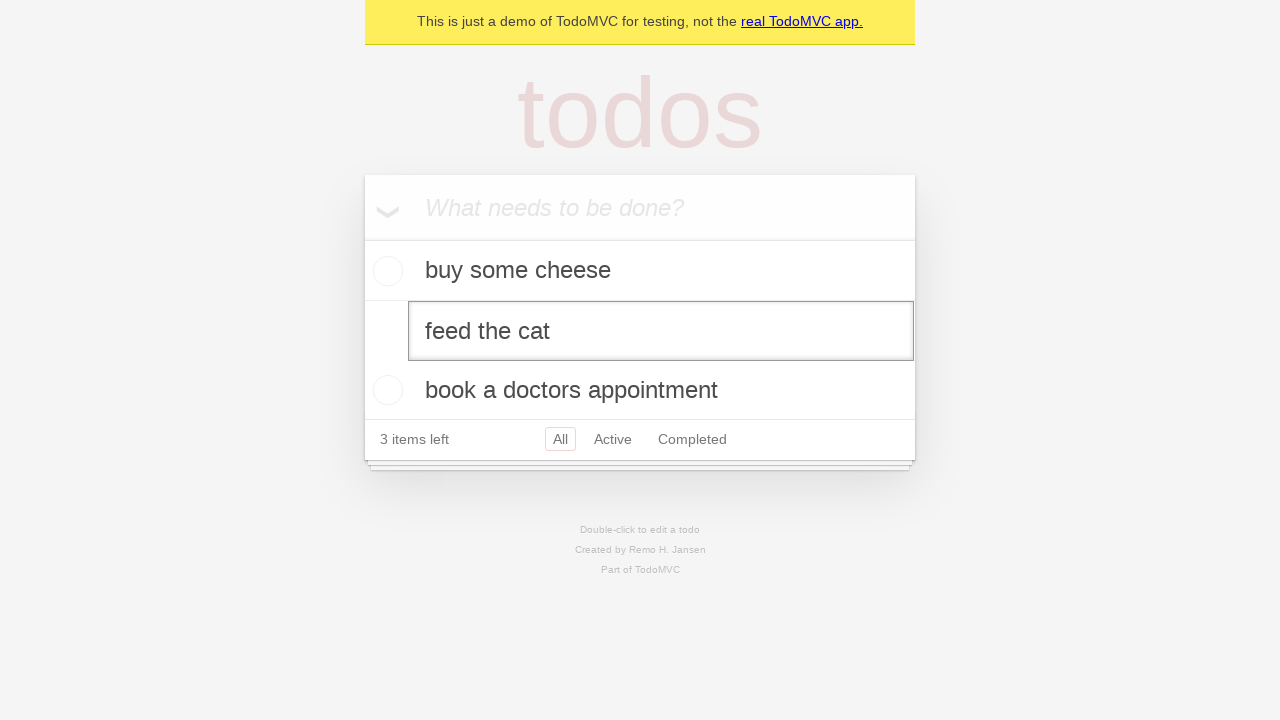

Filled edit input with 'buy some sausages' on internal:testid=[data-testid="todo-item"s] >> nth=1 >> internal:role=textbox[nam
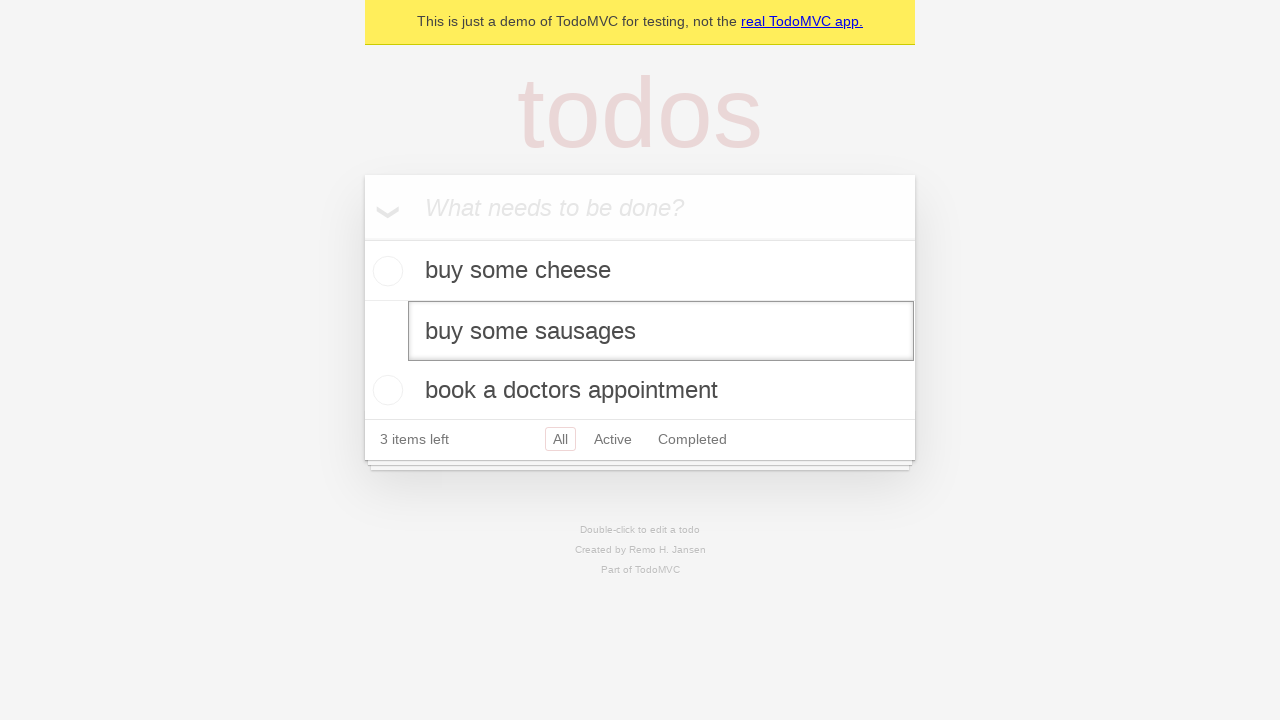

Dispatched blur event to save edit and exit edit mode
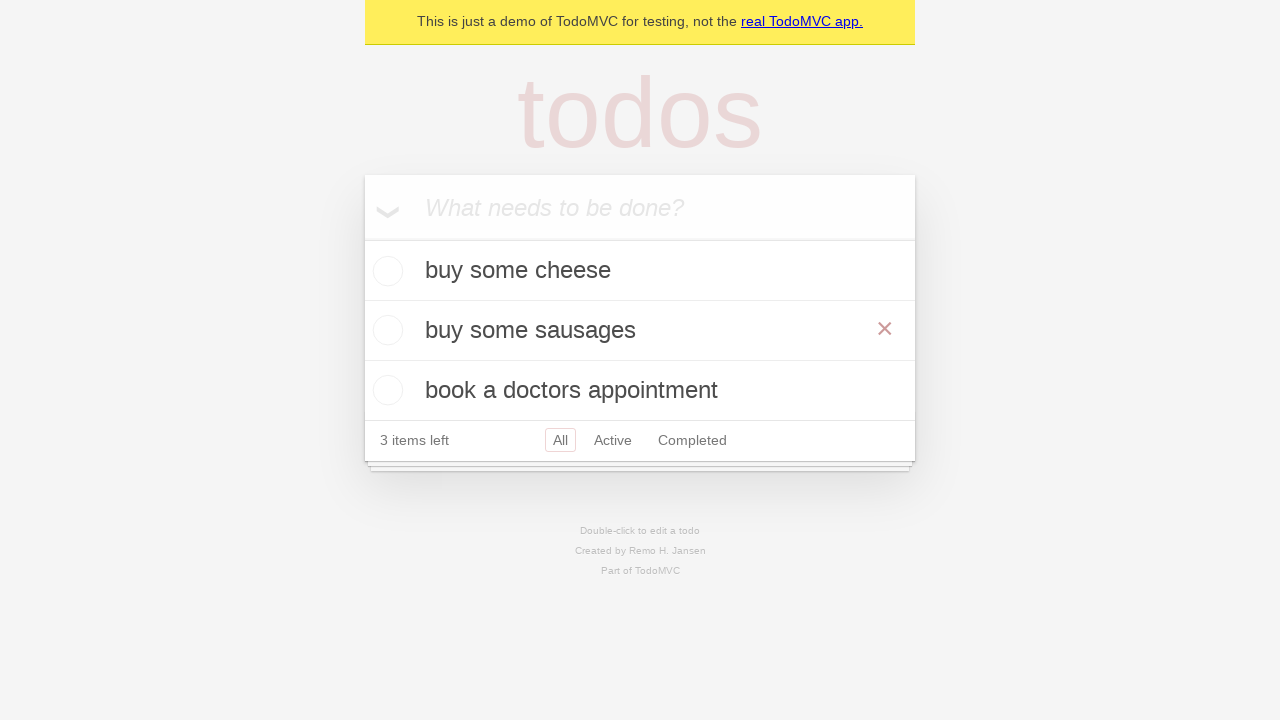

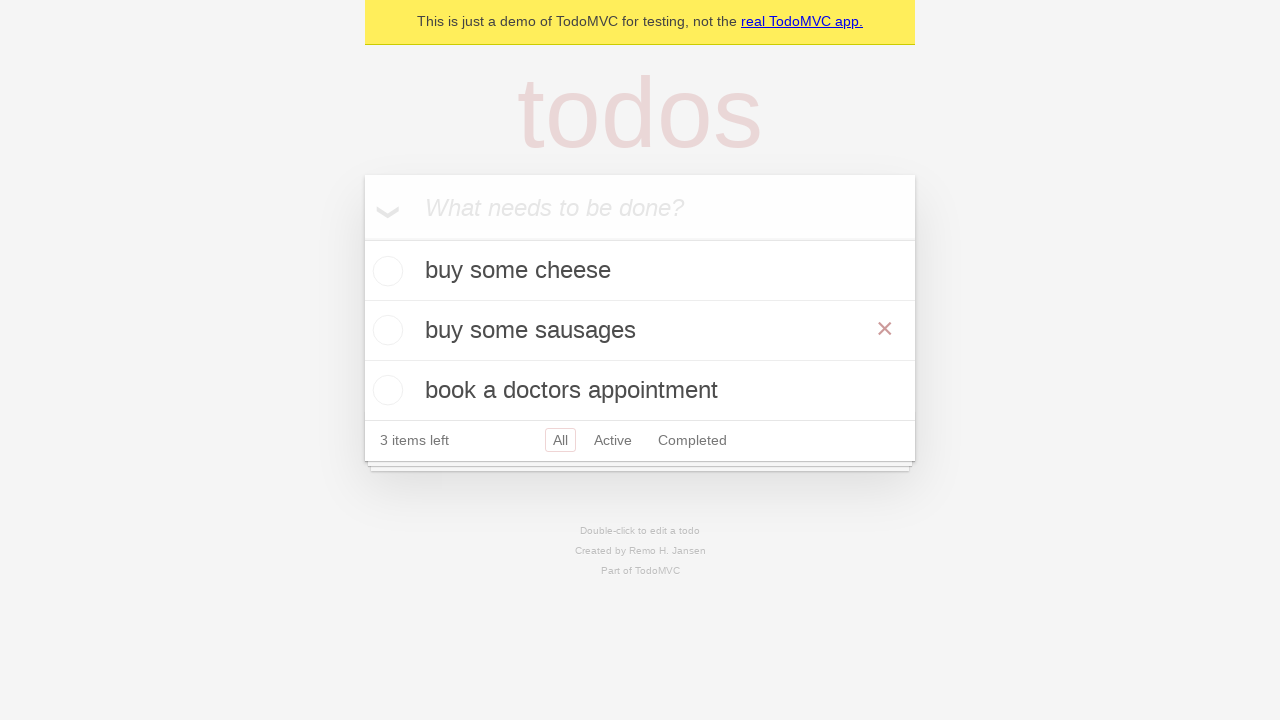